Tests modal popup functionality on W3Schools by opening a modal dialog and then closing it using the close button

Starting URL: https://www.w3schools.com/howto/tryit.asp?filename=tryhow_css_modal

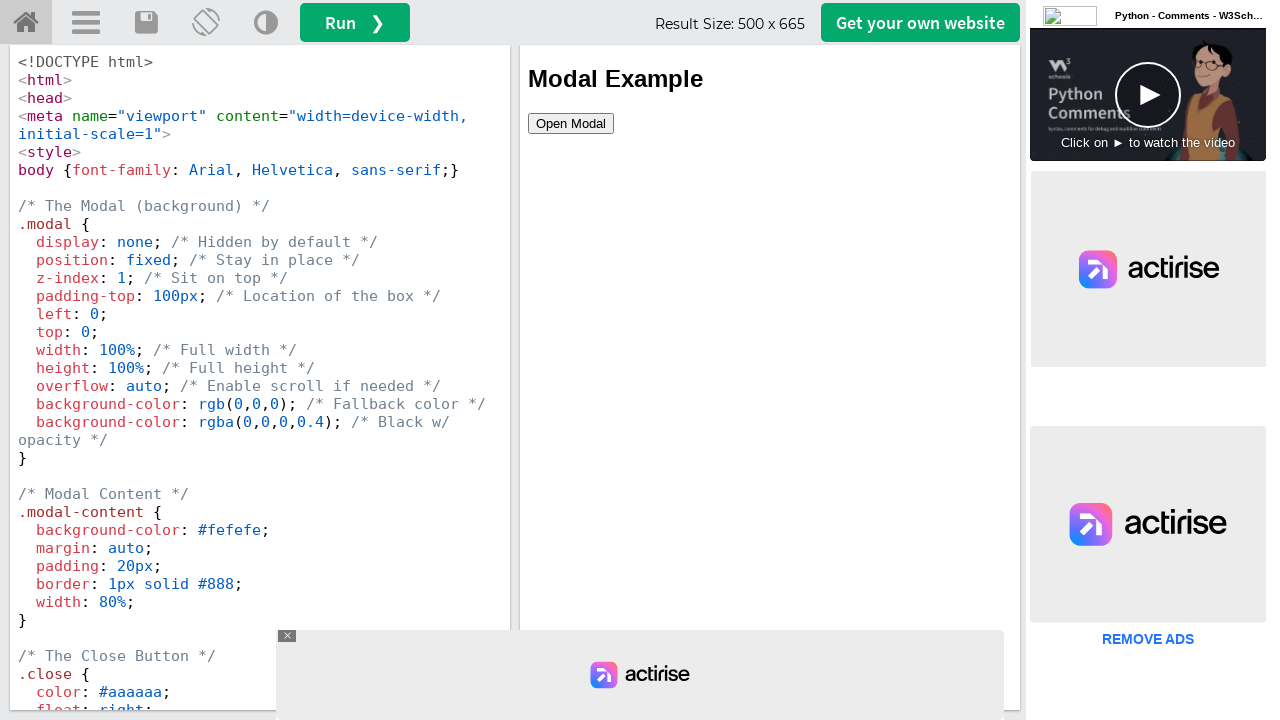

Located iframe containing the modal example
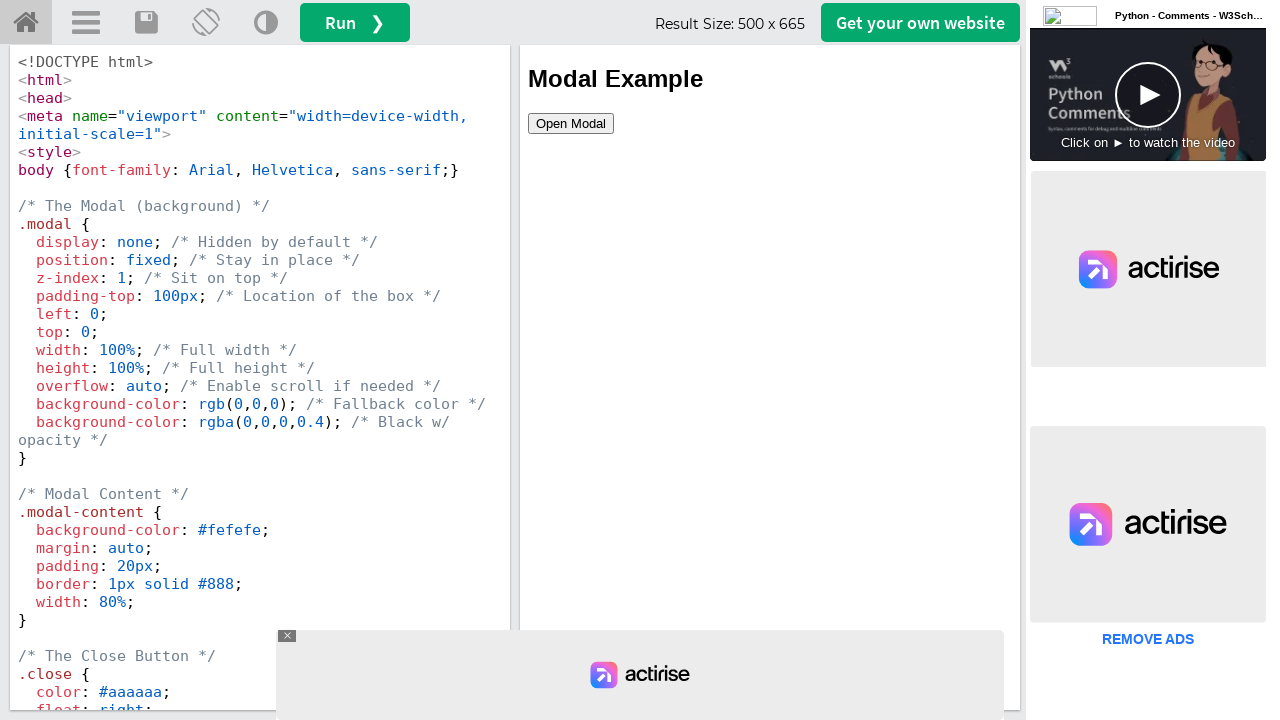

Clicked button to open modal dialog at (571, 123) on #iframeResult >> internal:control=enter-frame >> #myBtn
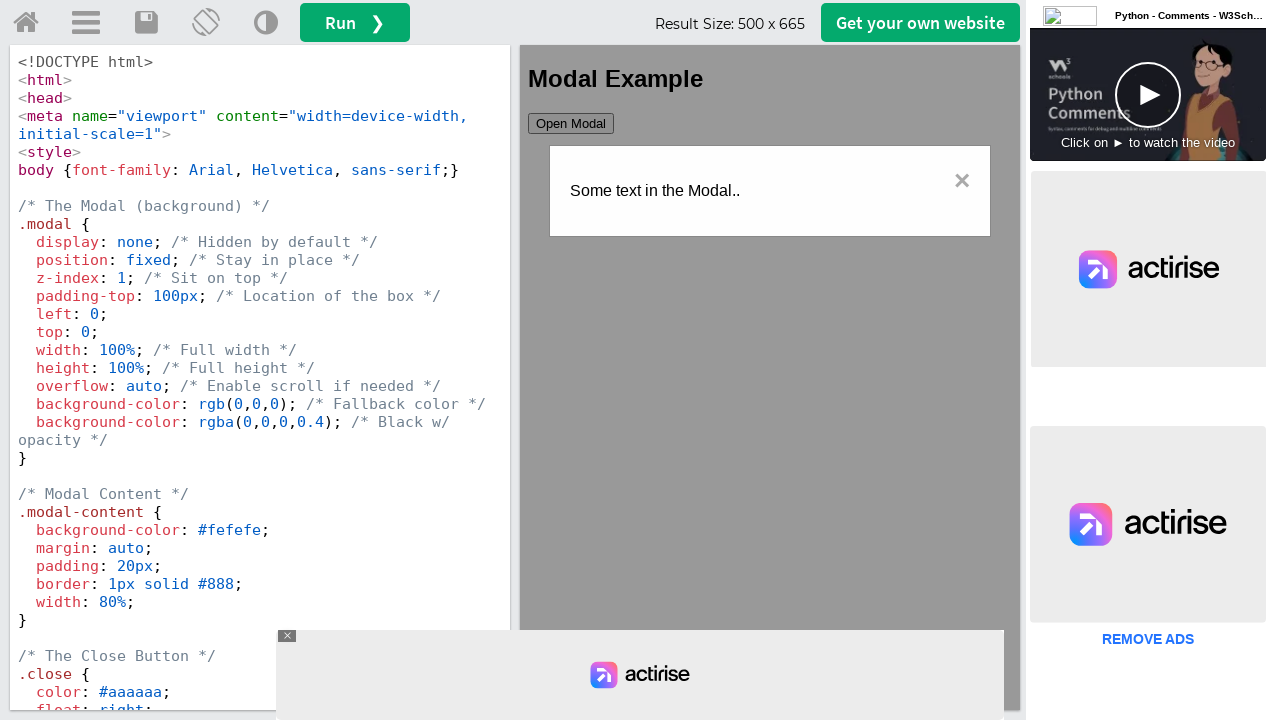

Clicked close button (X) to close the modal dialog at (962, 182) on #iframeResult >> internal:control=enter-frame >> #myModal div span >> nth=0
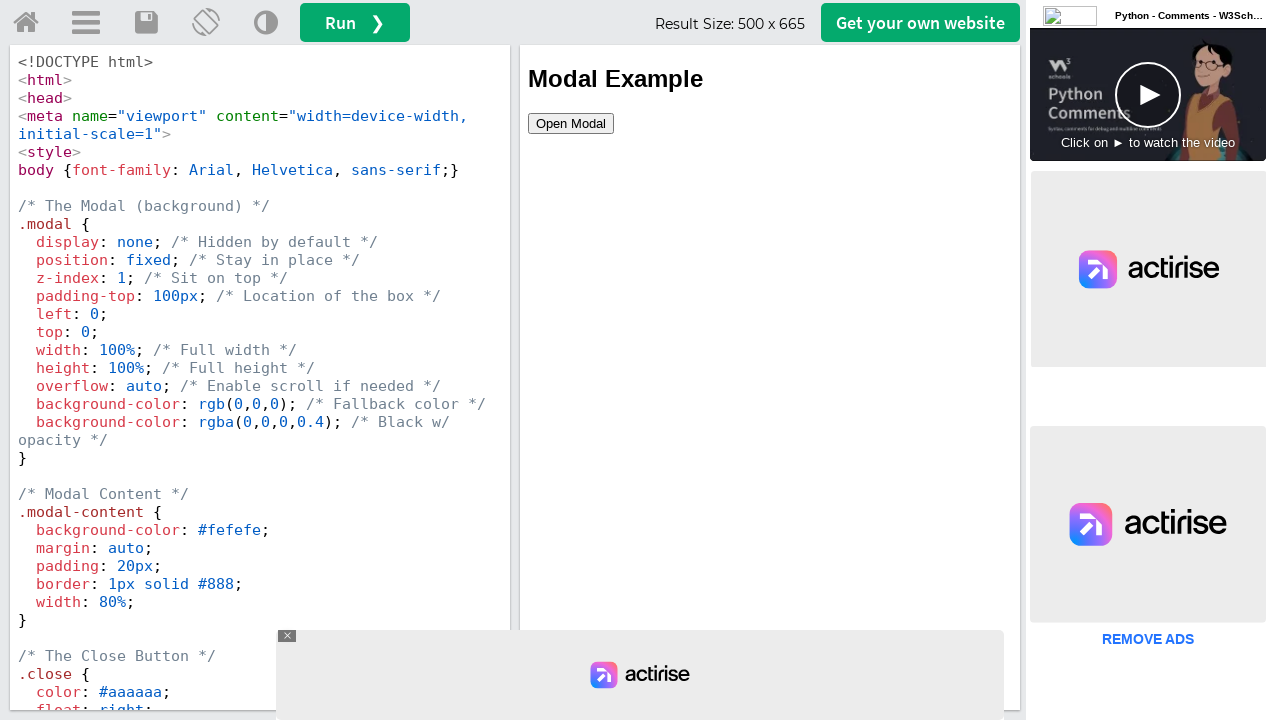

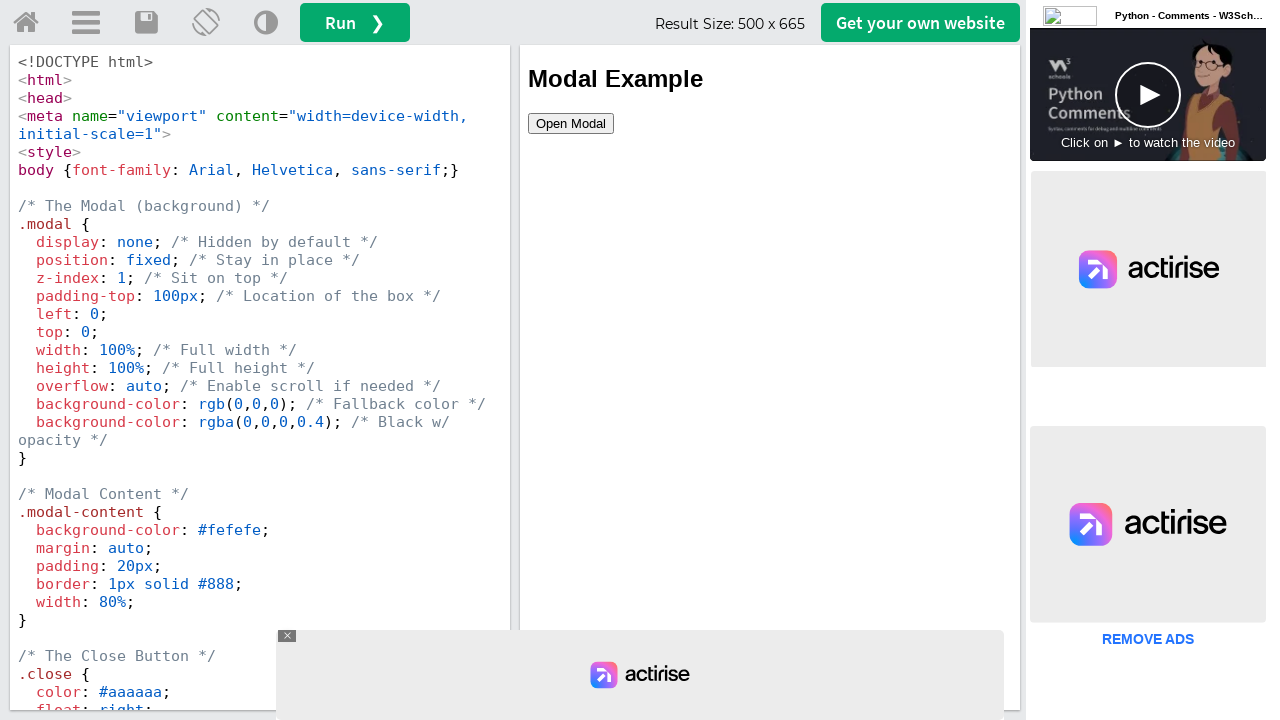